Tests a form submission by filling in first name, surname, selecting gender, choosing a radio button for color, checking a checkbox, selecting a continent from a dropdown, and clicking submit.

Starting URL: https://automationintesting.com/selenium/testpage/

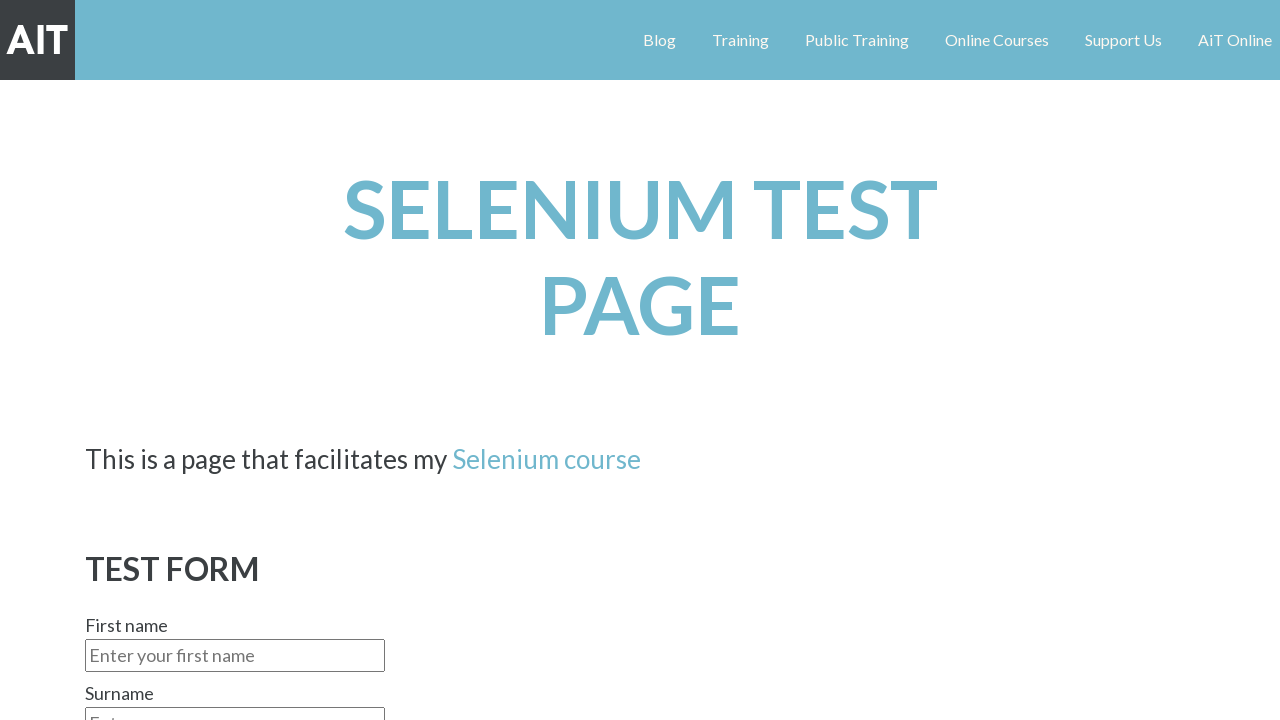

Filled first name field with 'Satya' on #firstname
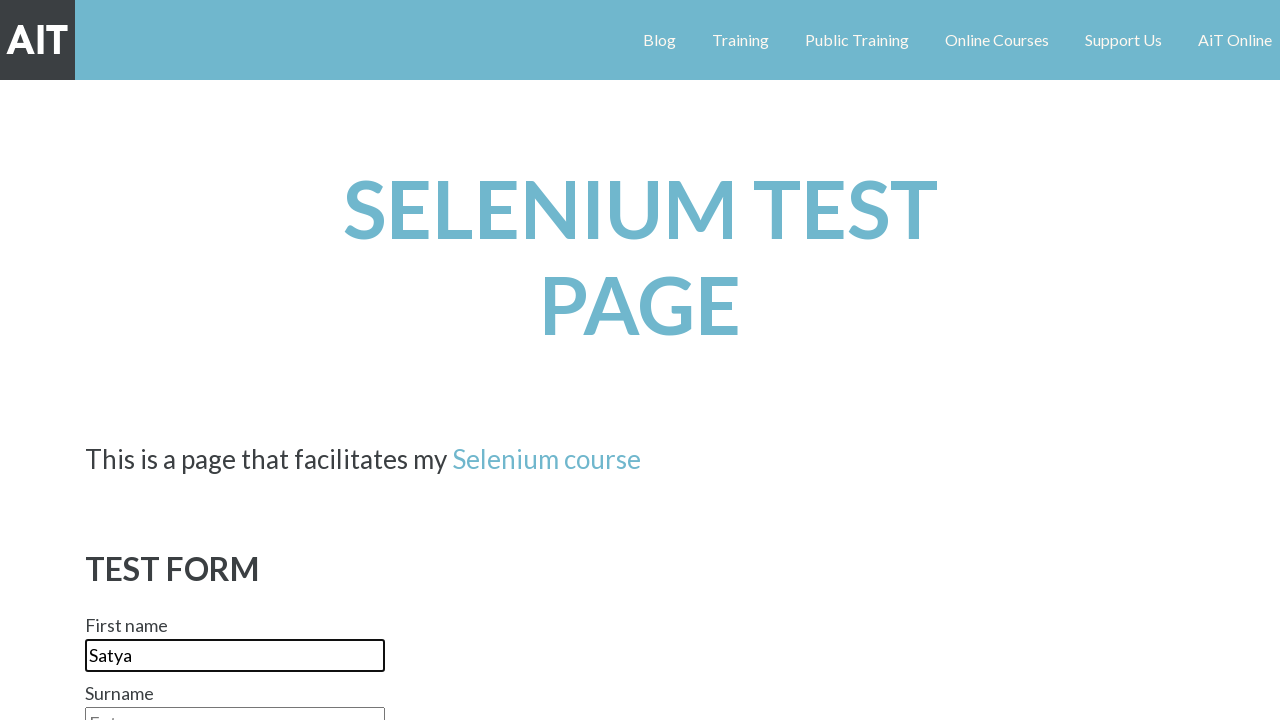

Filled surname field with 'Buranapu' on #surname
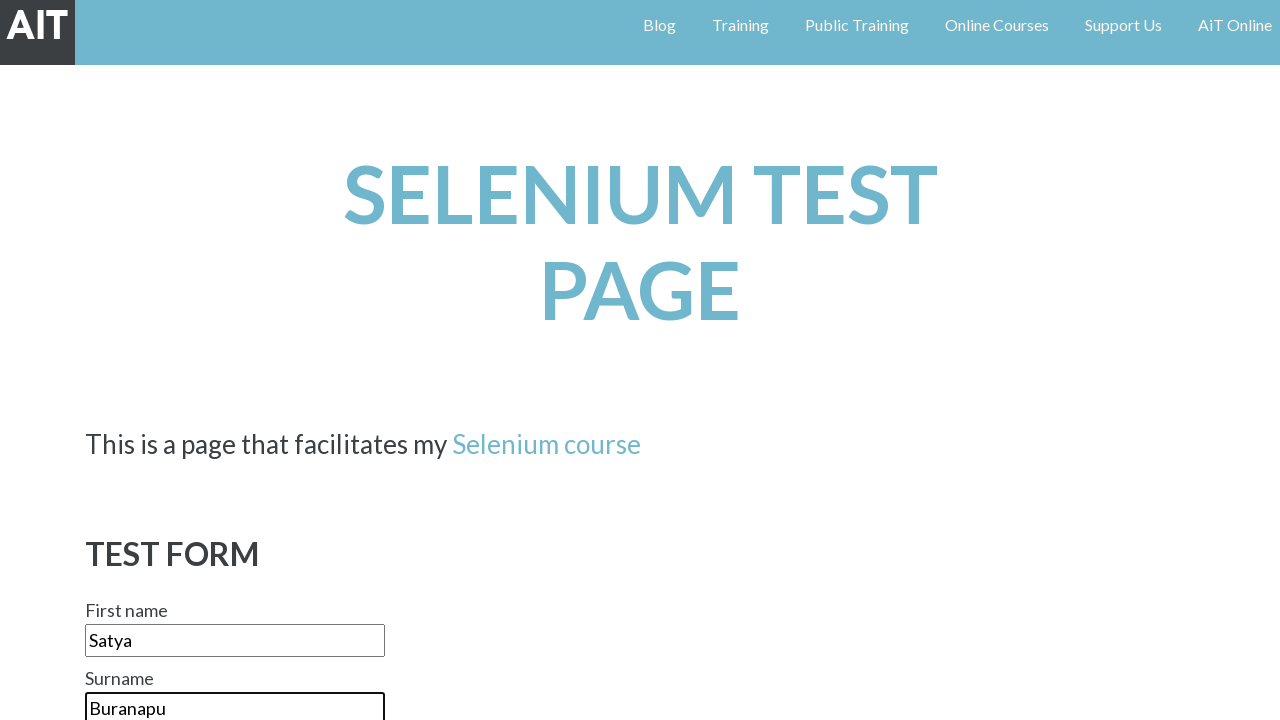

Clicked gender dropdown at (173, 360) on #gender
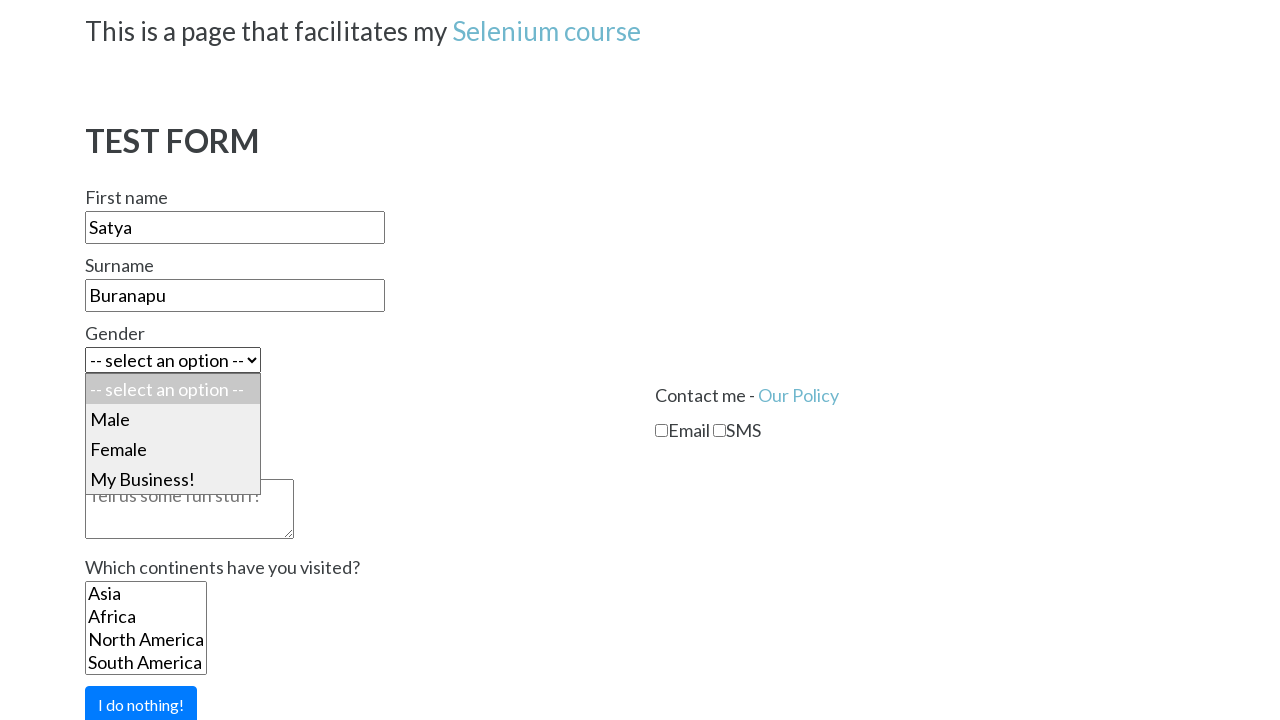

Pressed arrow down in gender dropdown
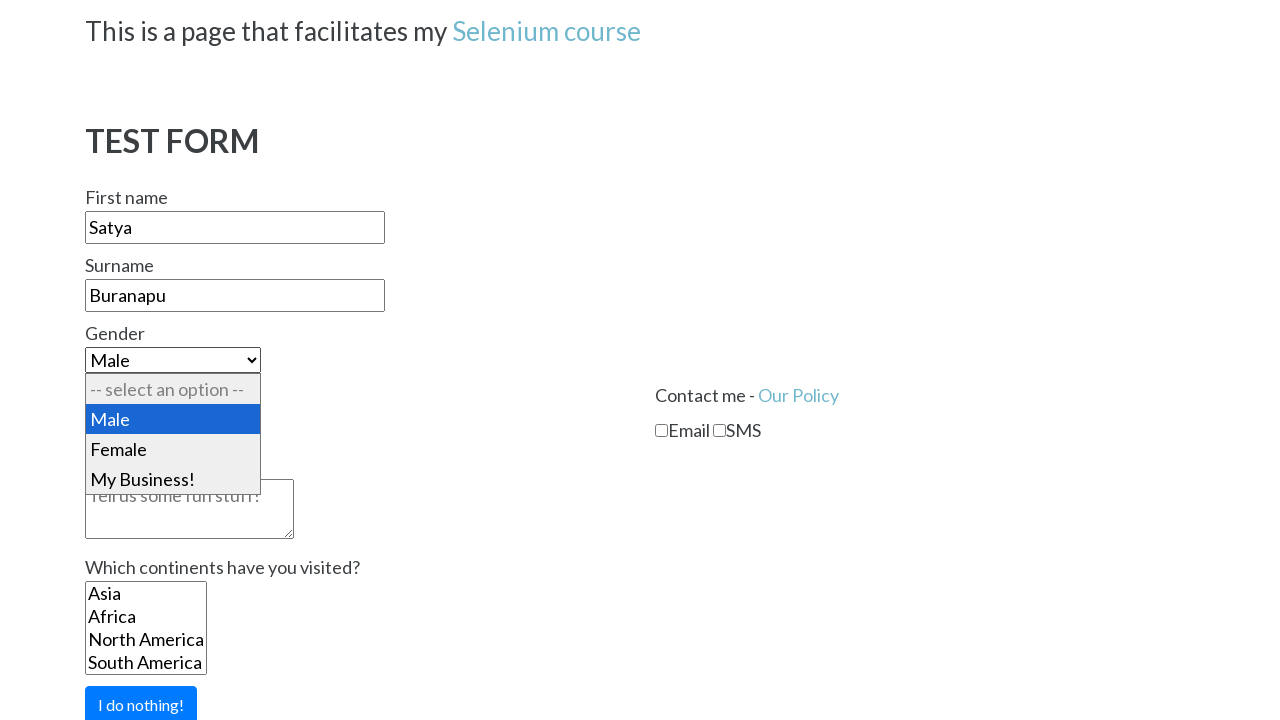

Pressed arrow down again in gender dropdown
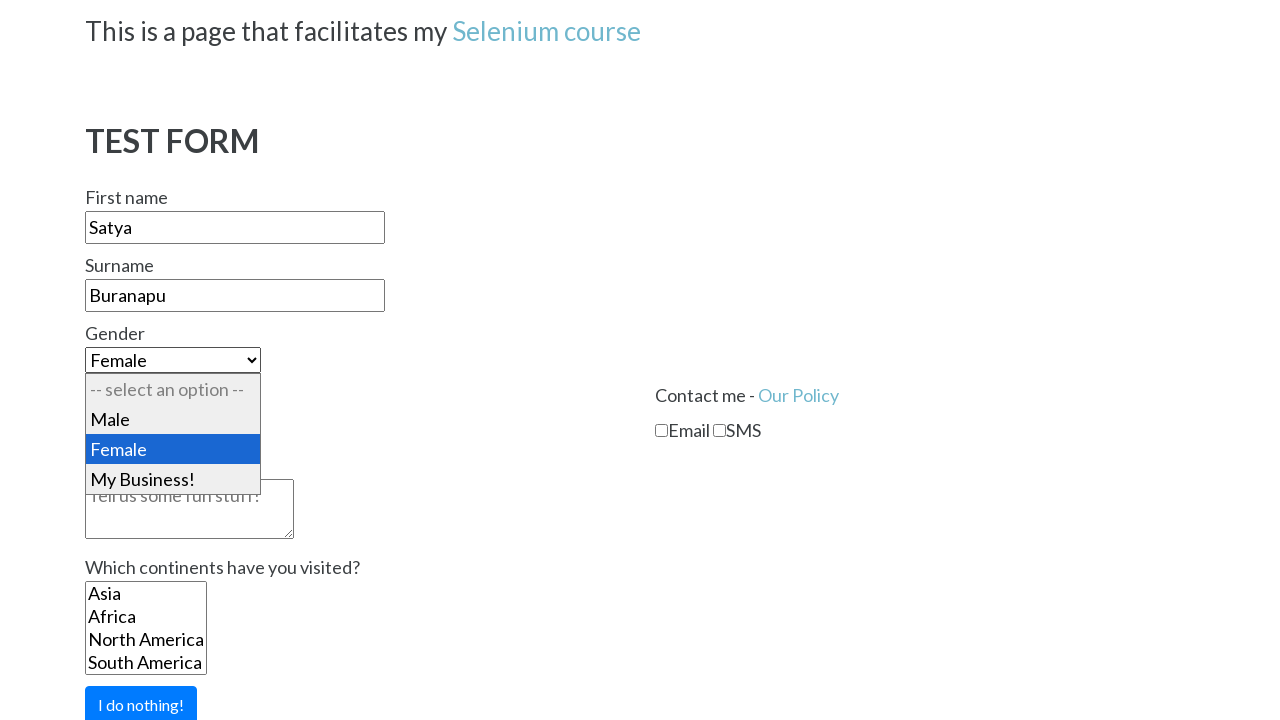

Selected gender option with Enter
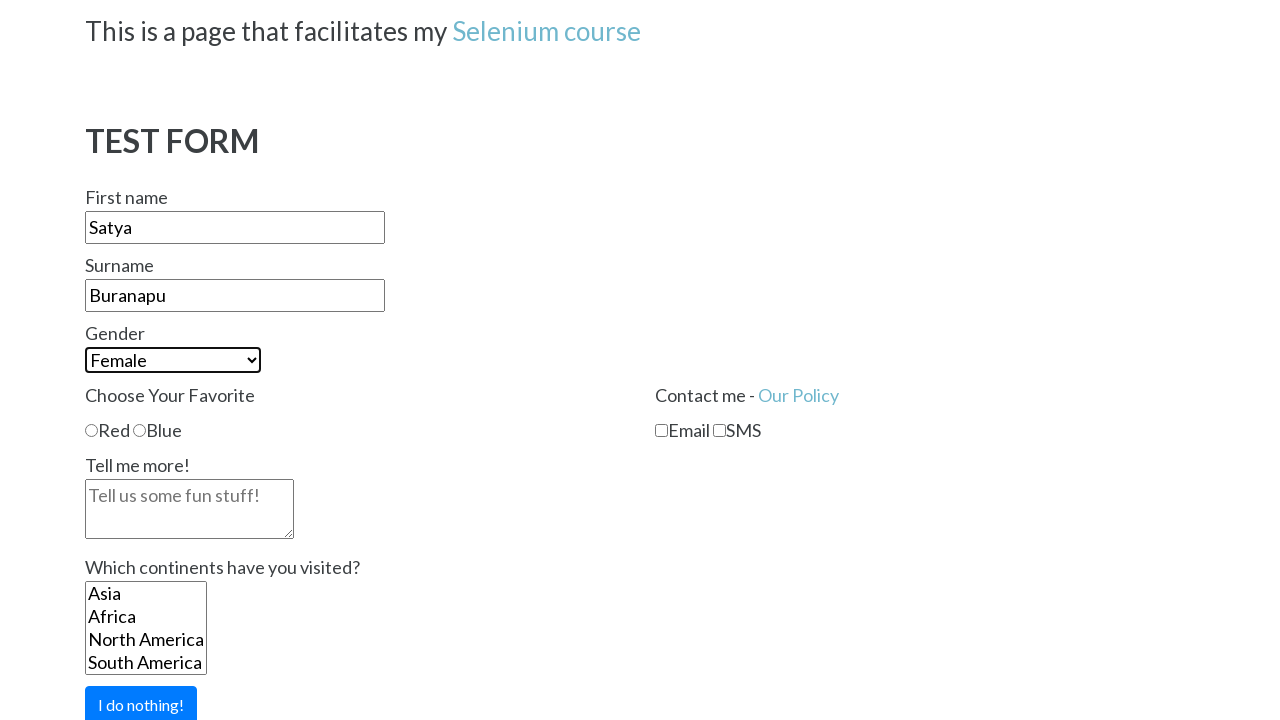

Clicked red color radio button at (92, 431) on #red
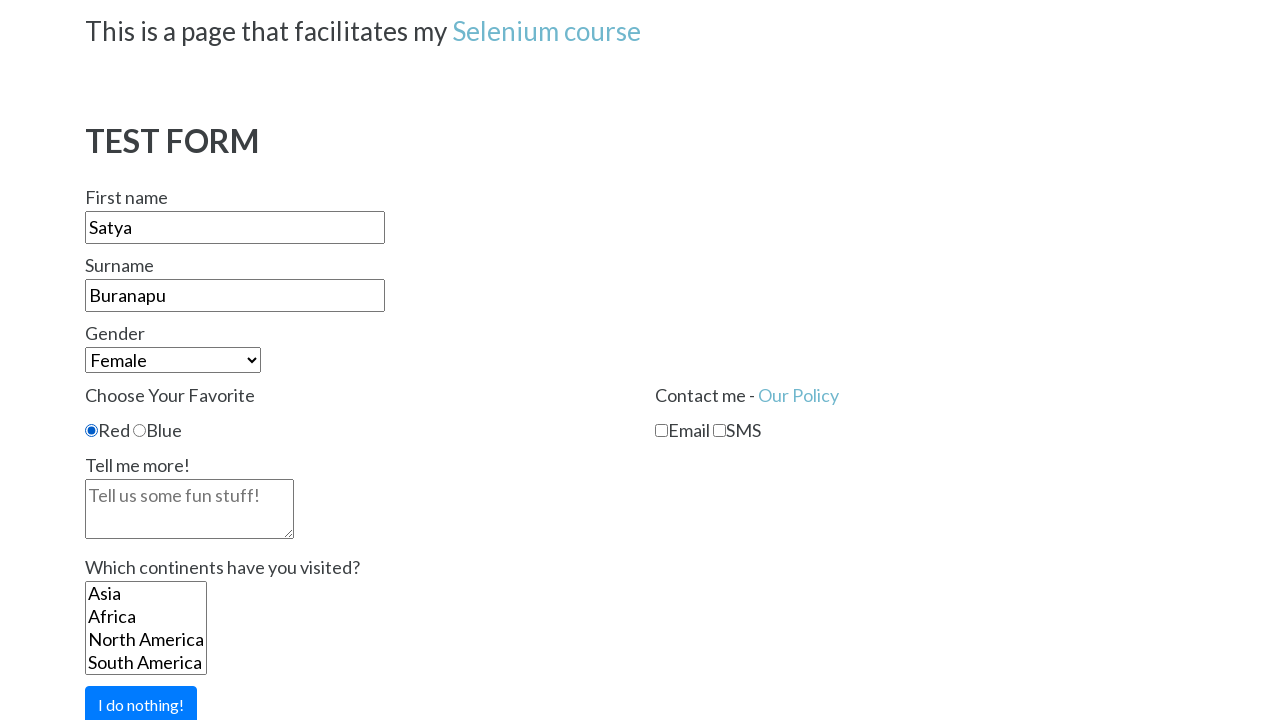

Checked checkbox2 at (720, 431) on #checkbox2
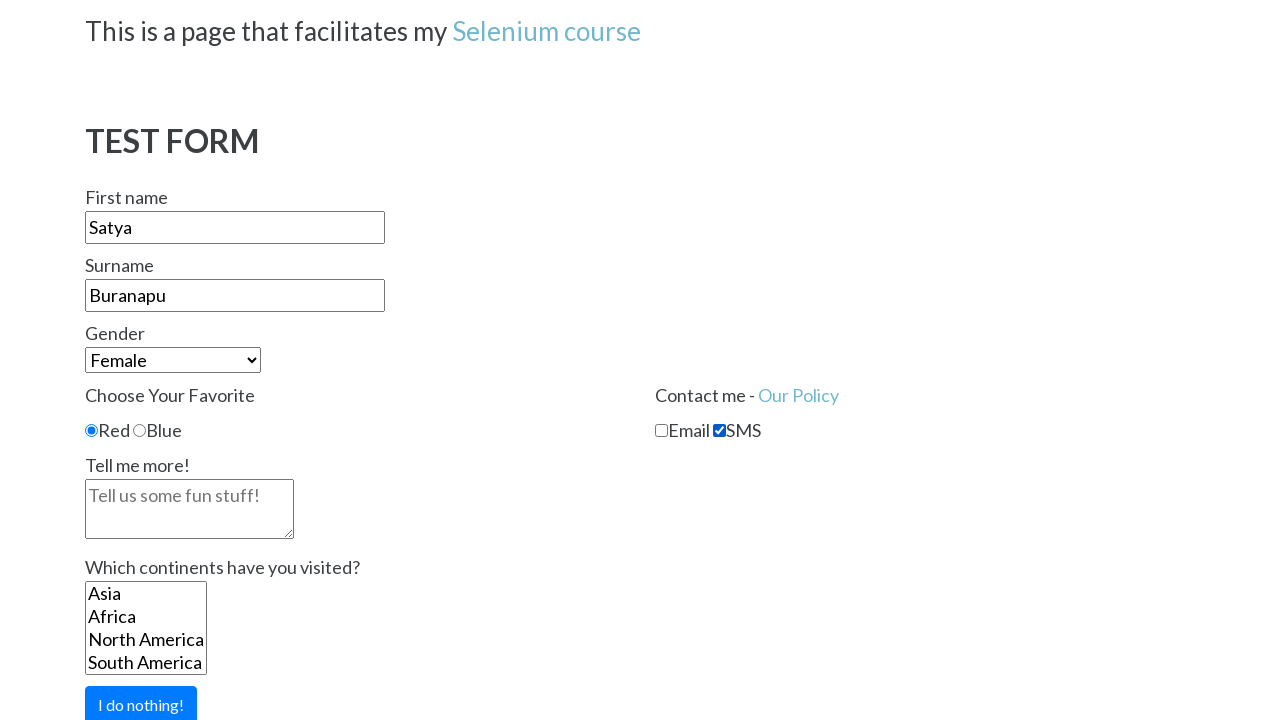

Selected Africa from continent dropdown on #continent
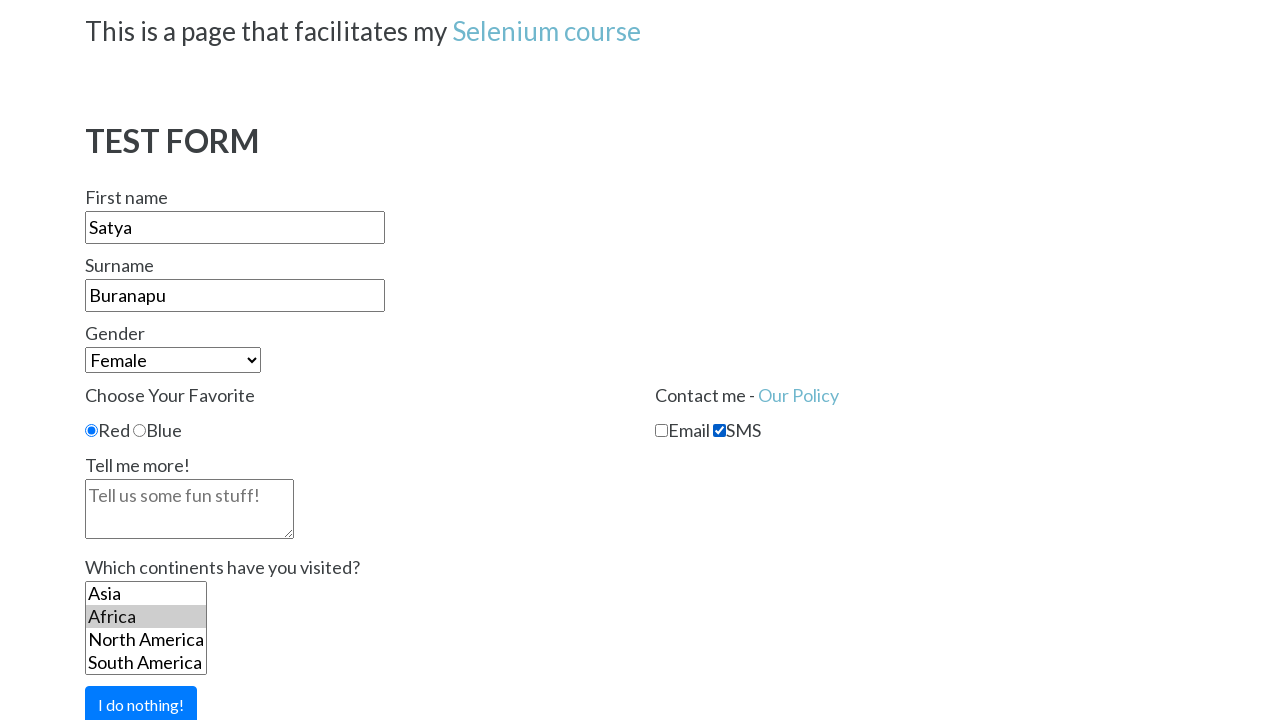

Clicked submit button at (141, 701) on #submitbutton
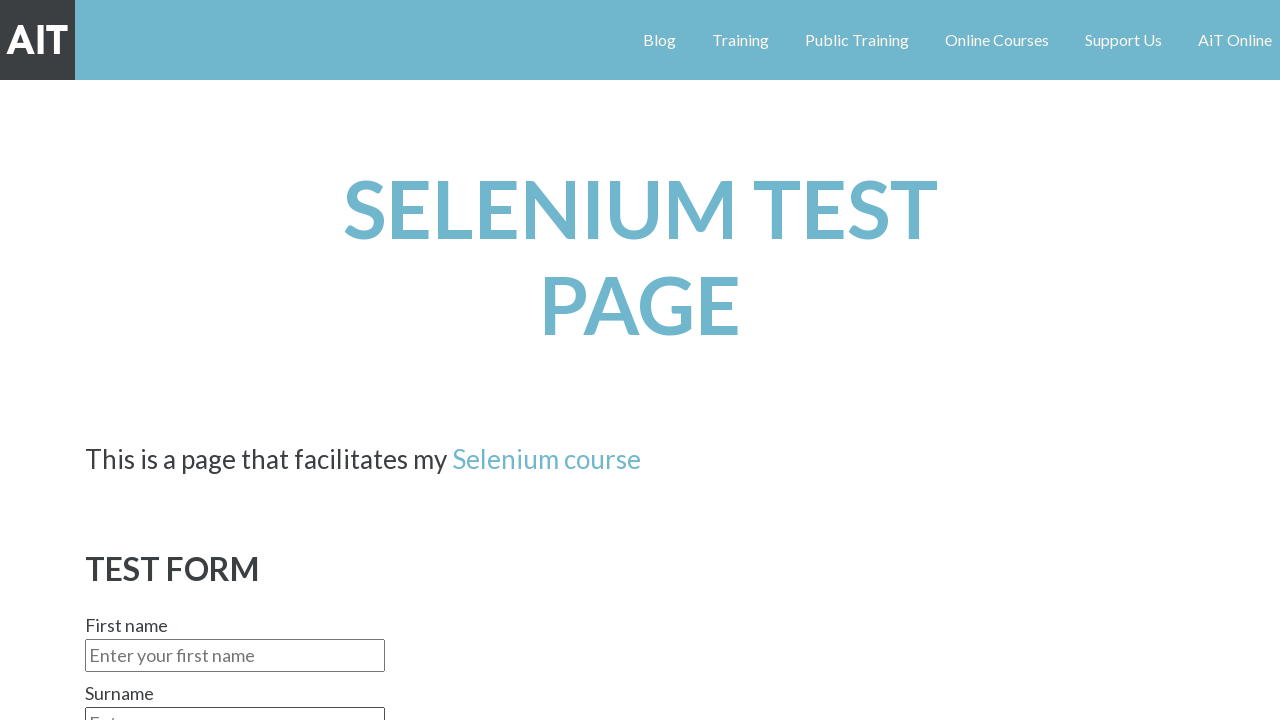

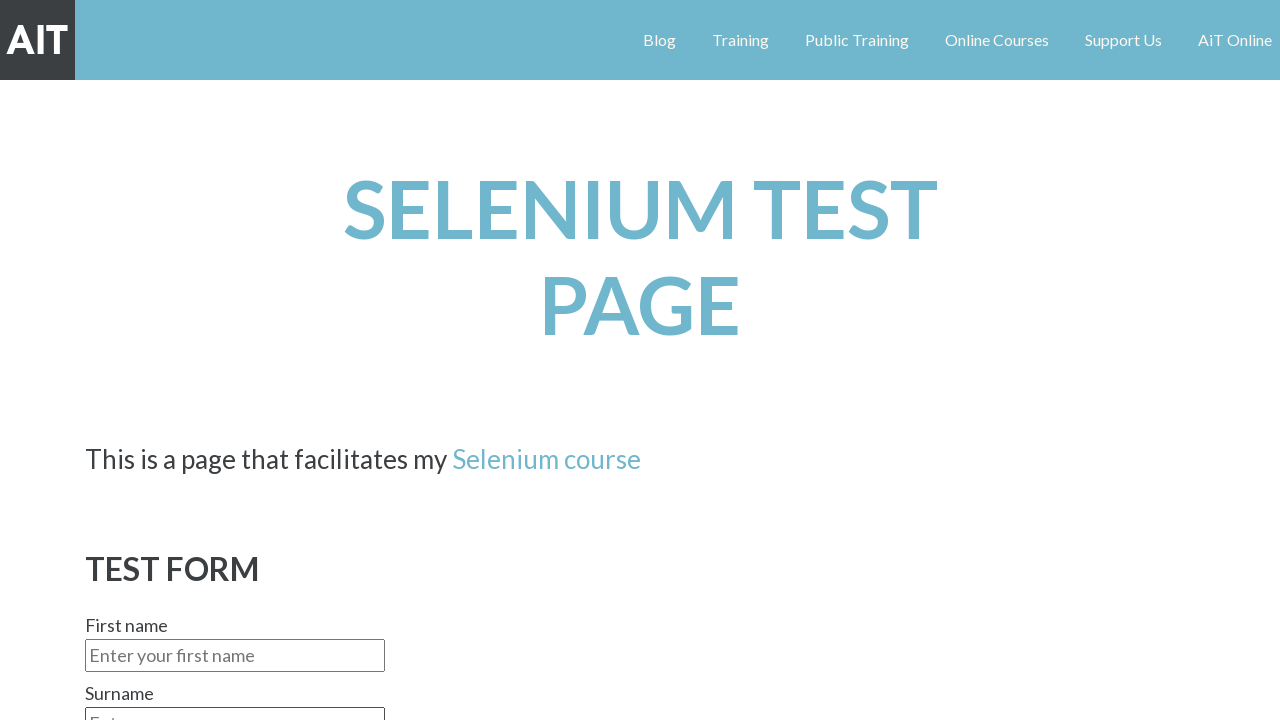